Tests a bank transfer form using fluent waits with polling interval to wait for receipt confirmation

Starting URL: http://agileway.com.au/demo/netbank

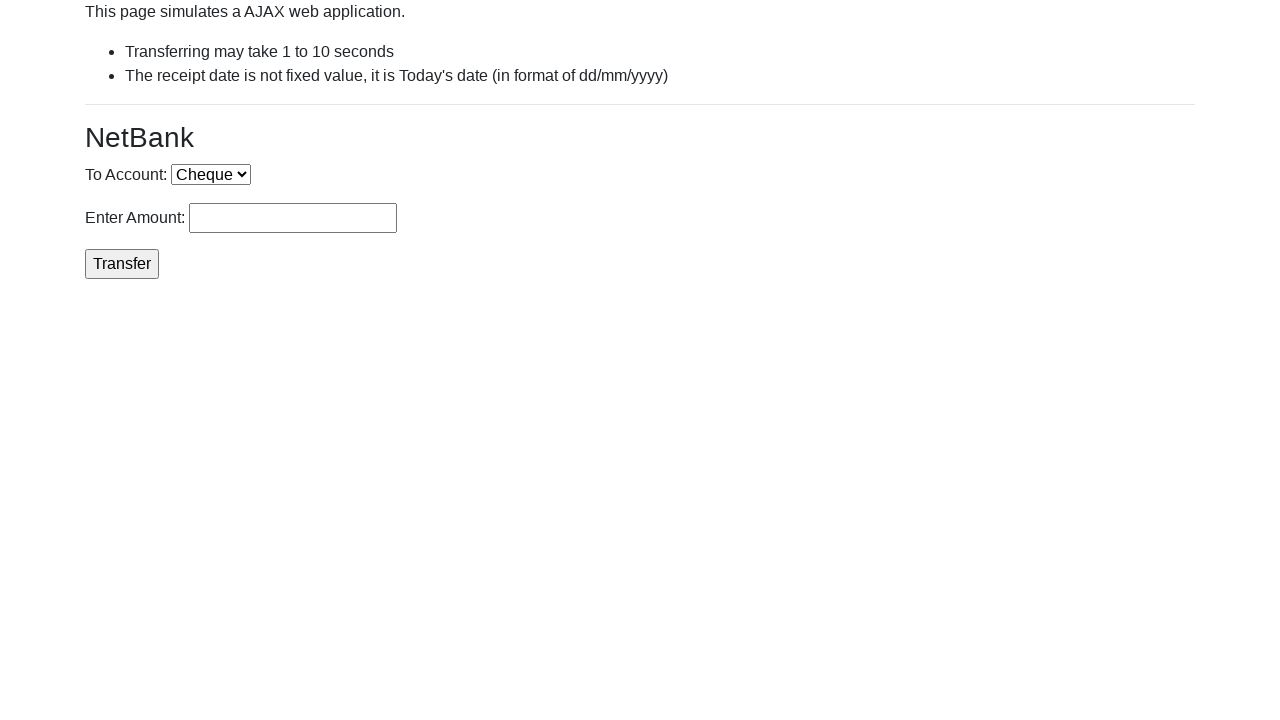

Selected 'Cheque' from account dropdown on select[name='account']
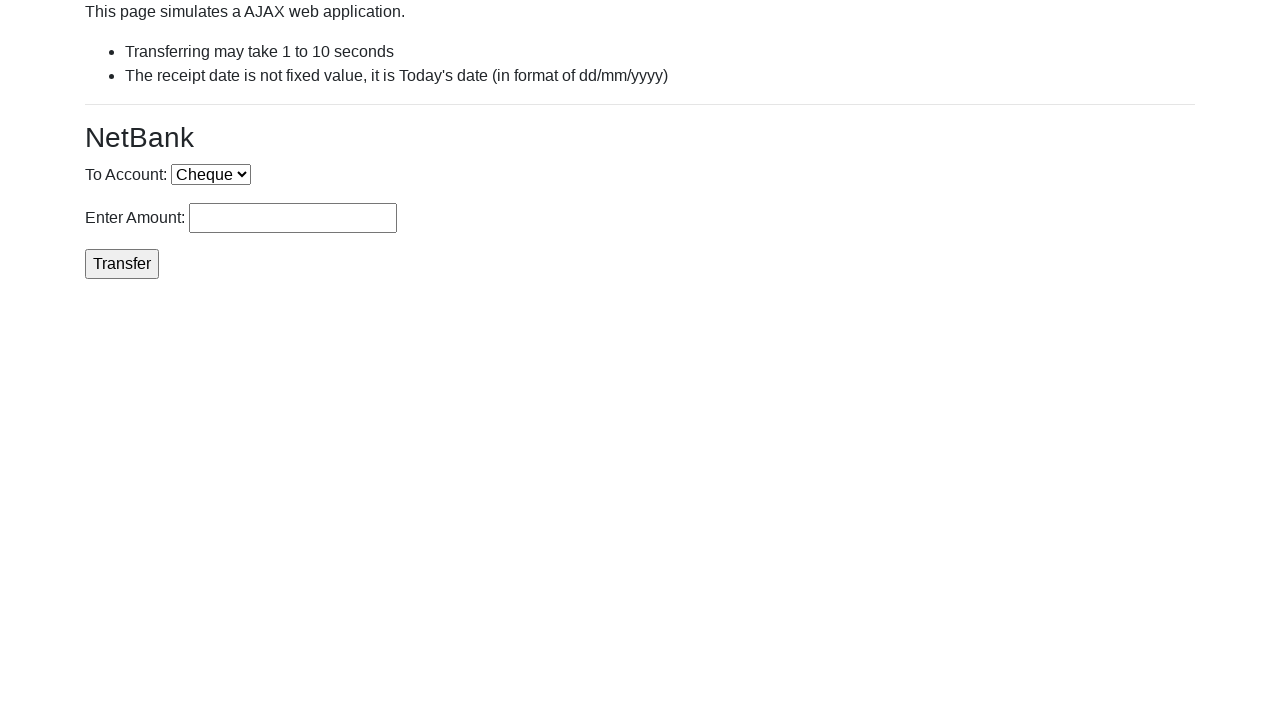

Entered transfer amount of 250 on #rcptAmount
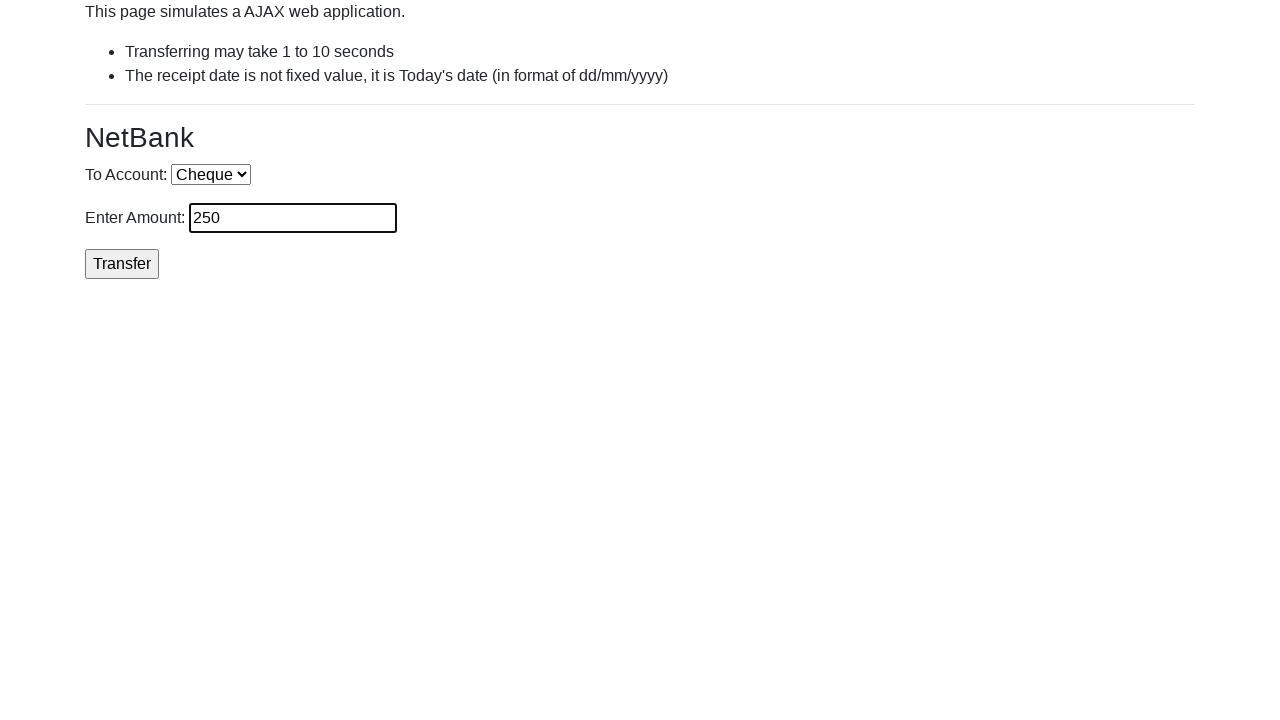

Clicked Transfer button to submit bank transfer at (122, 264) on input[value='Transfer']
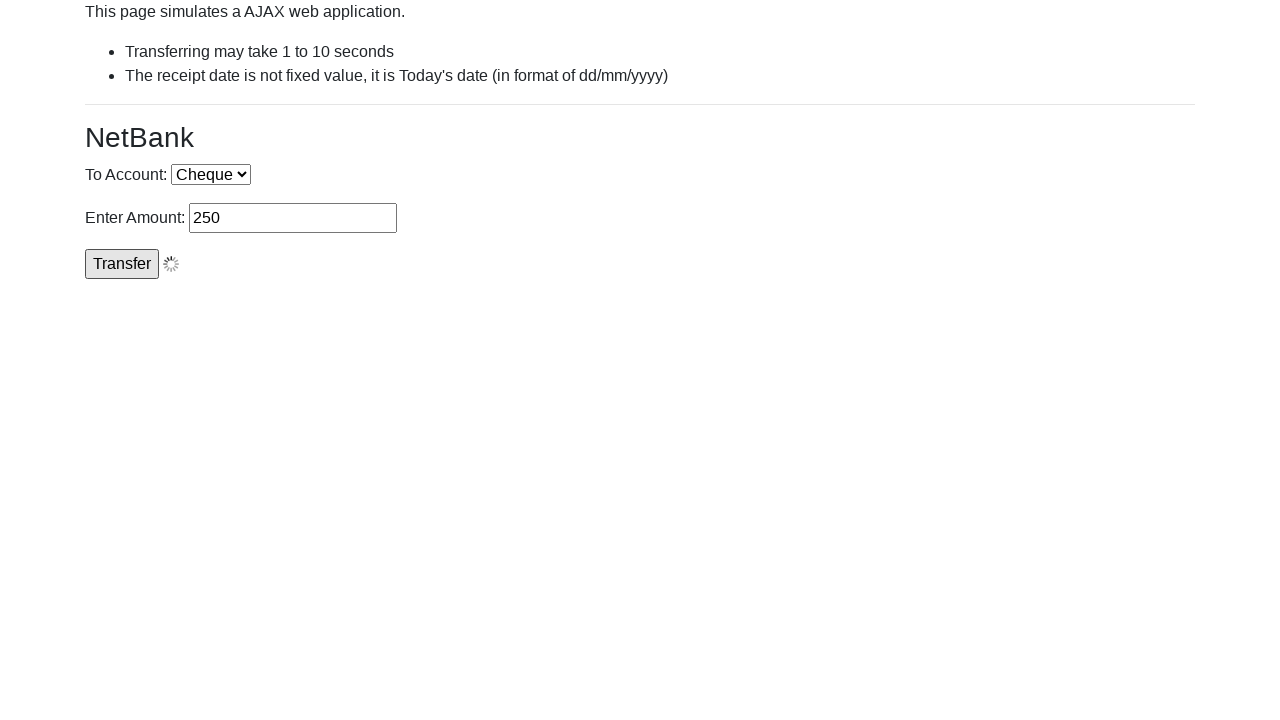

Receipt confirmation loaded with receipt number visible
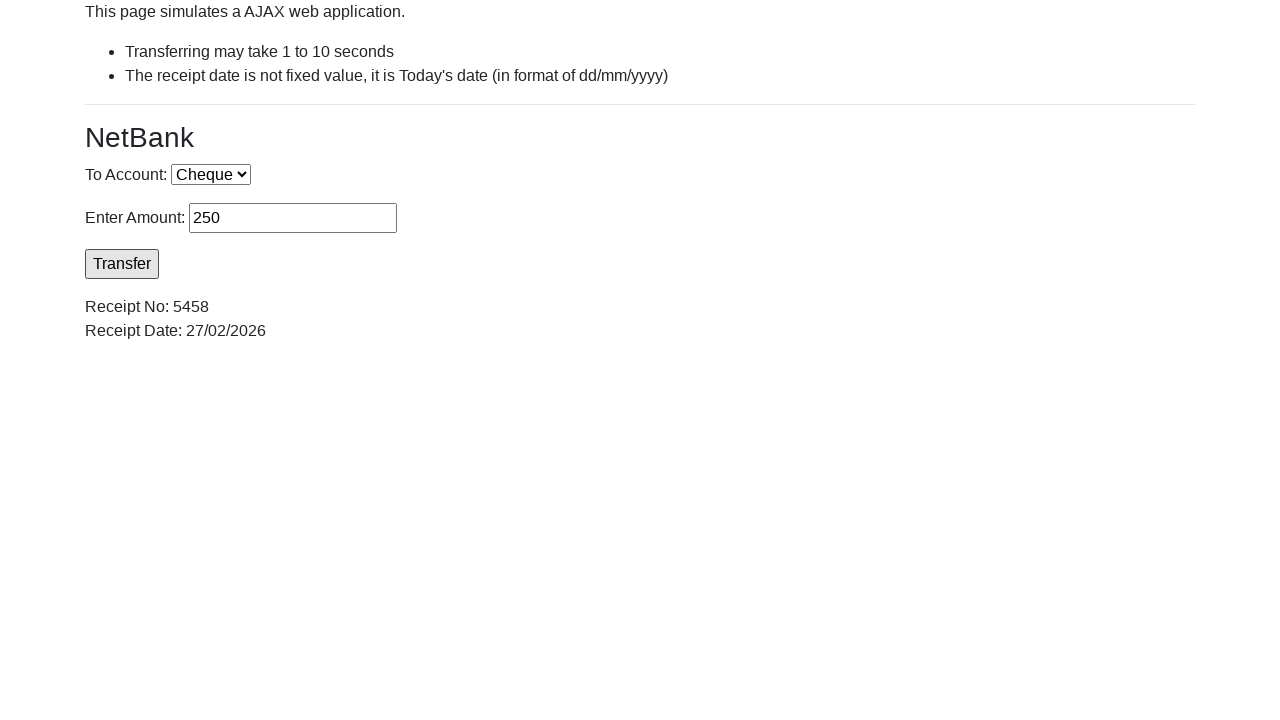

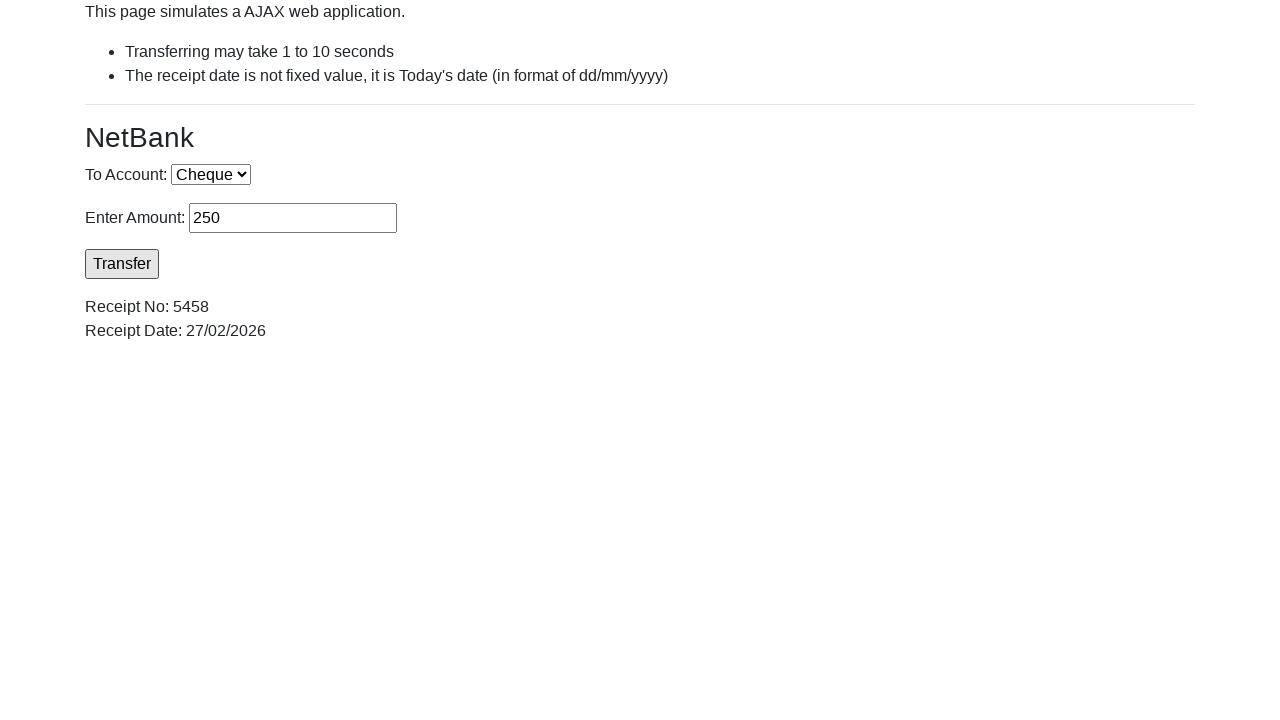